Tests the jQuery UI datepicker by switching to the demo iframe and setting a date value using JavaScript execution

Starting URL: https://jqueryui.com/datepicker/

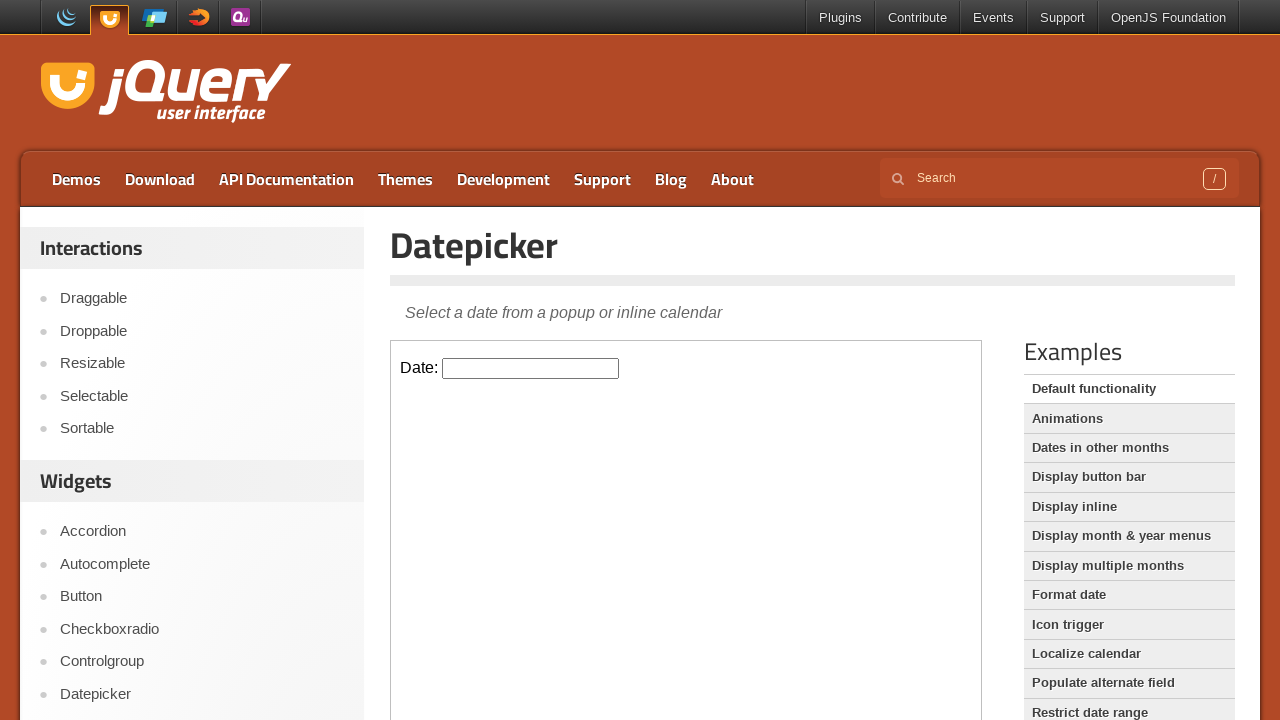

Located the demo iframe for jQuery UI datepicker
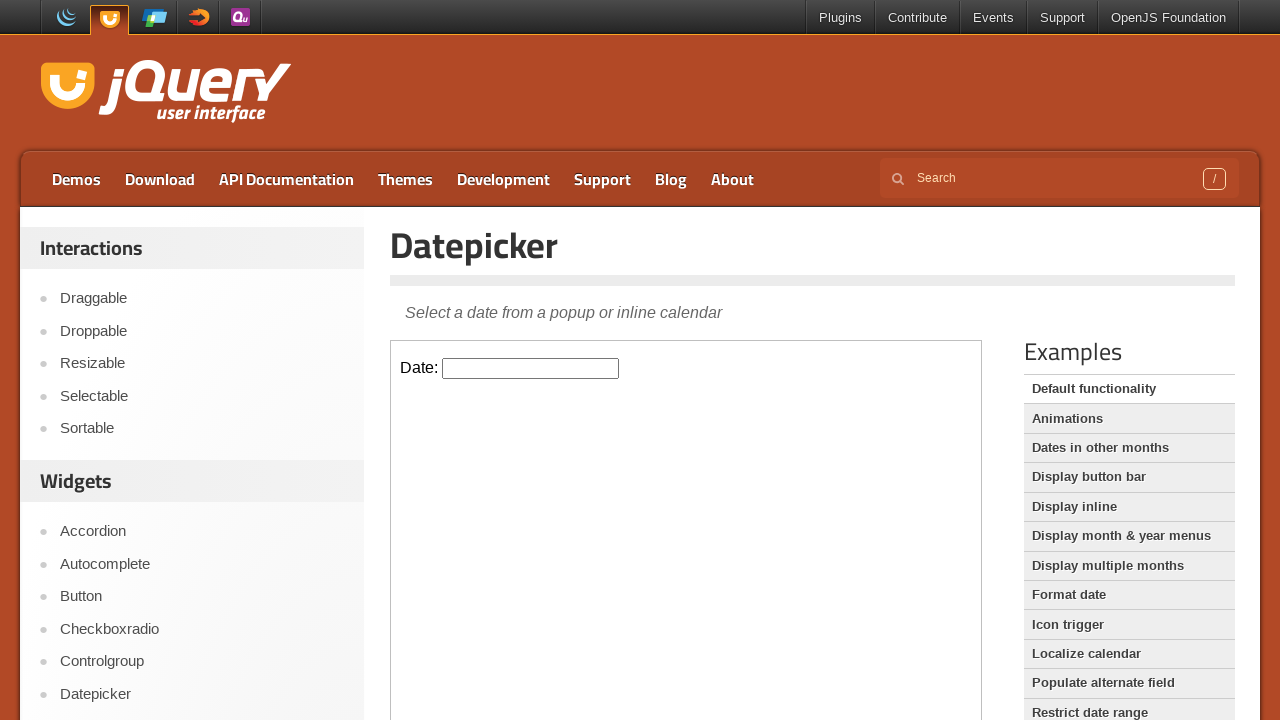

Located the datepicker input element within the iframe
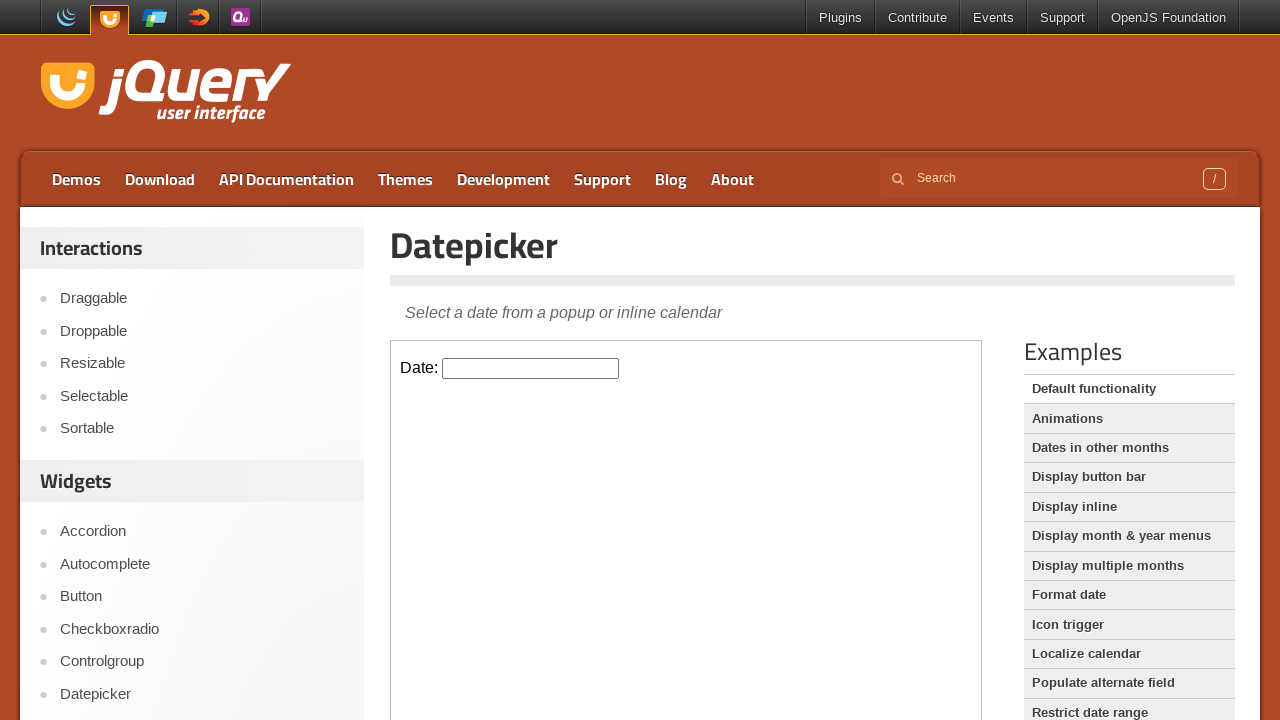

Set datepicker value to '02/12/2020' using JavaScript evaluation
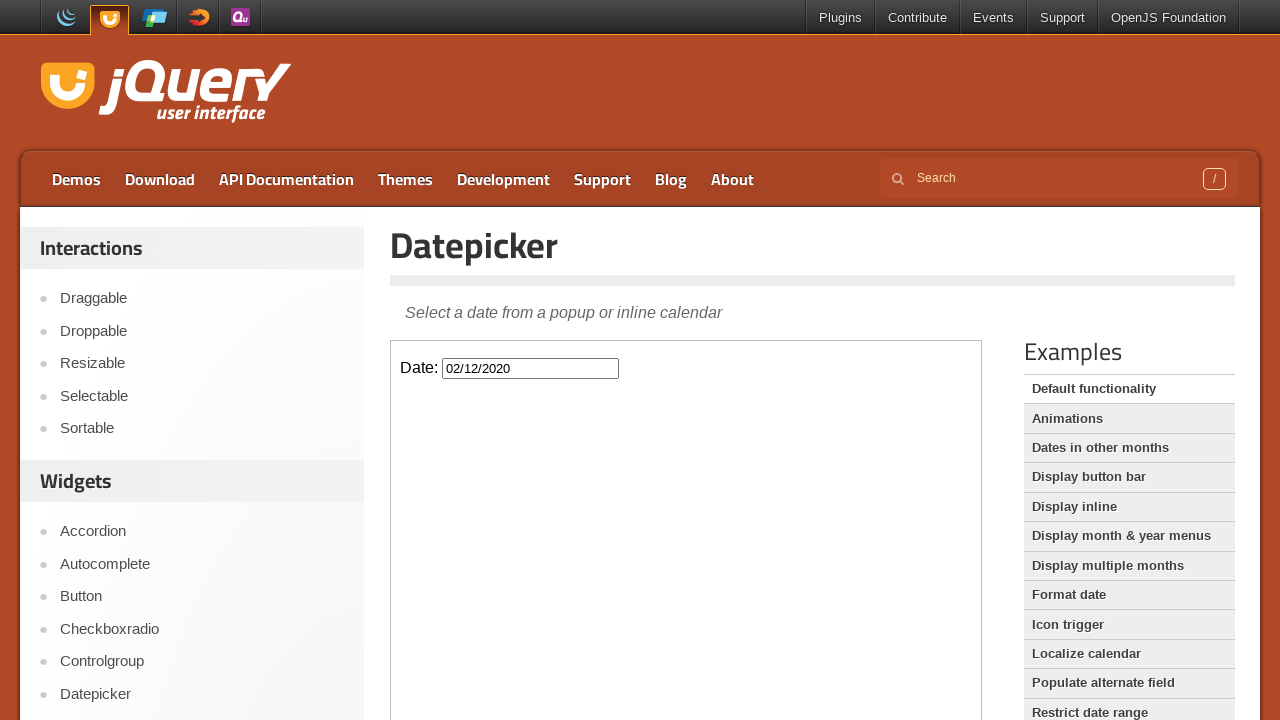

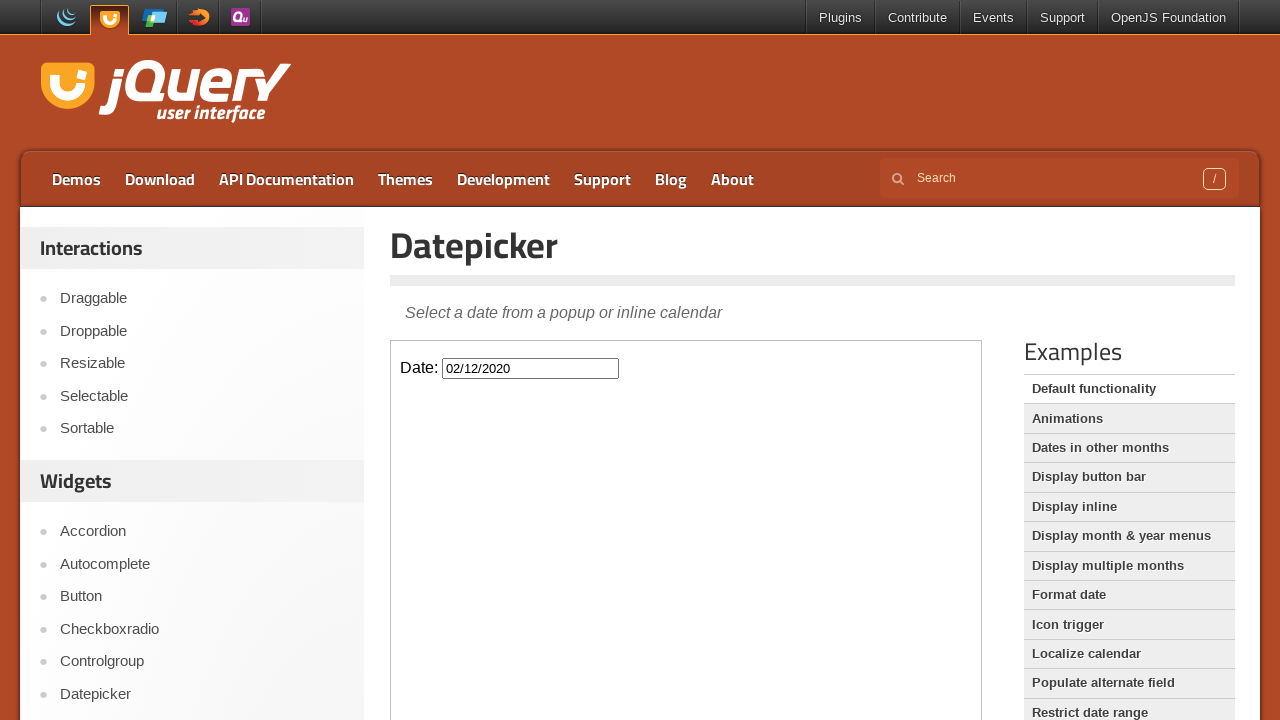